Navigates to the Axis Bank homepage and waits for the page to load, demonstrating basic browser navigation with maximized window.

Starting URL: https://www.axisbank.com/

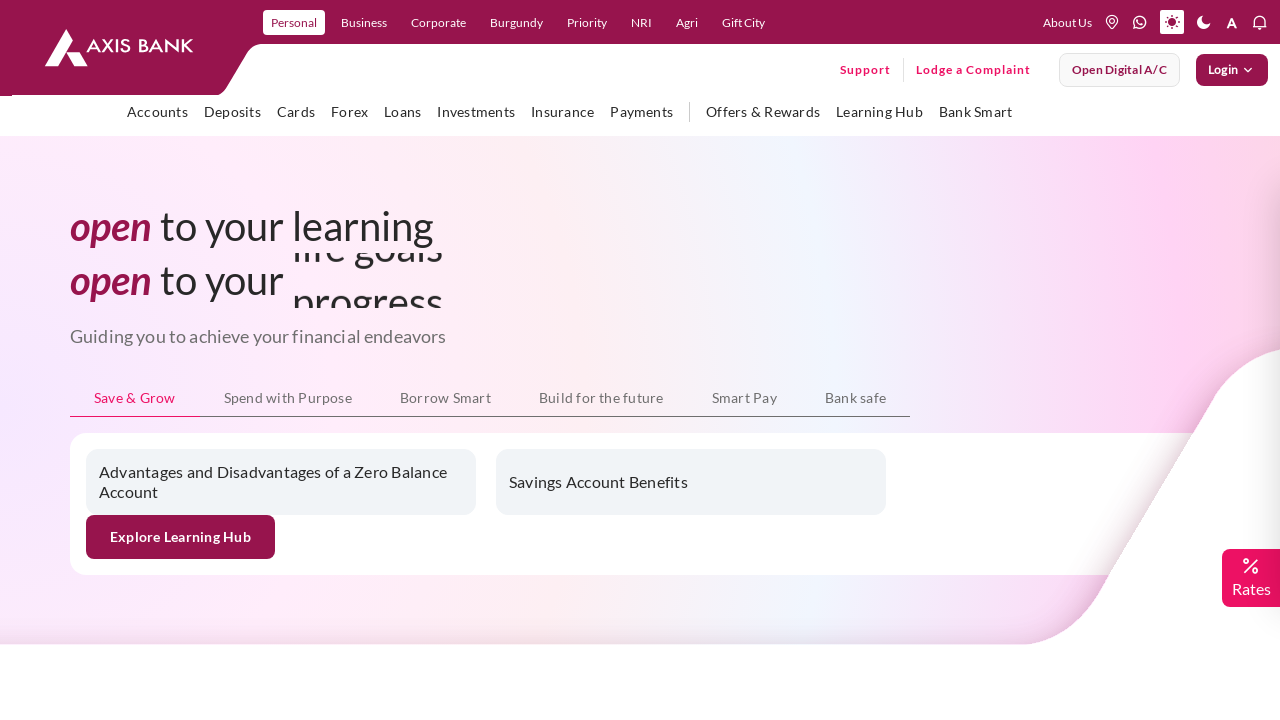

Waited for page DOM to fully load
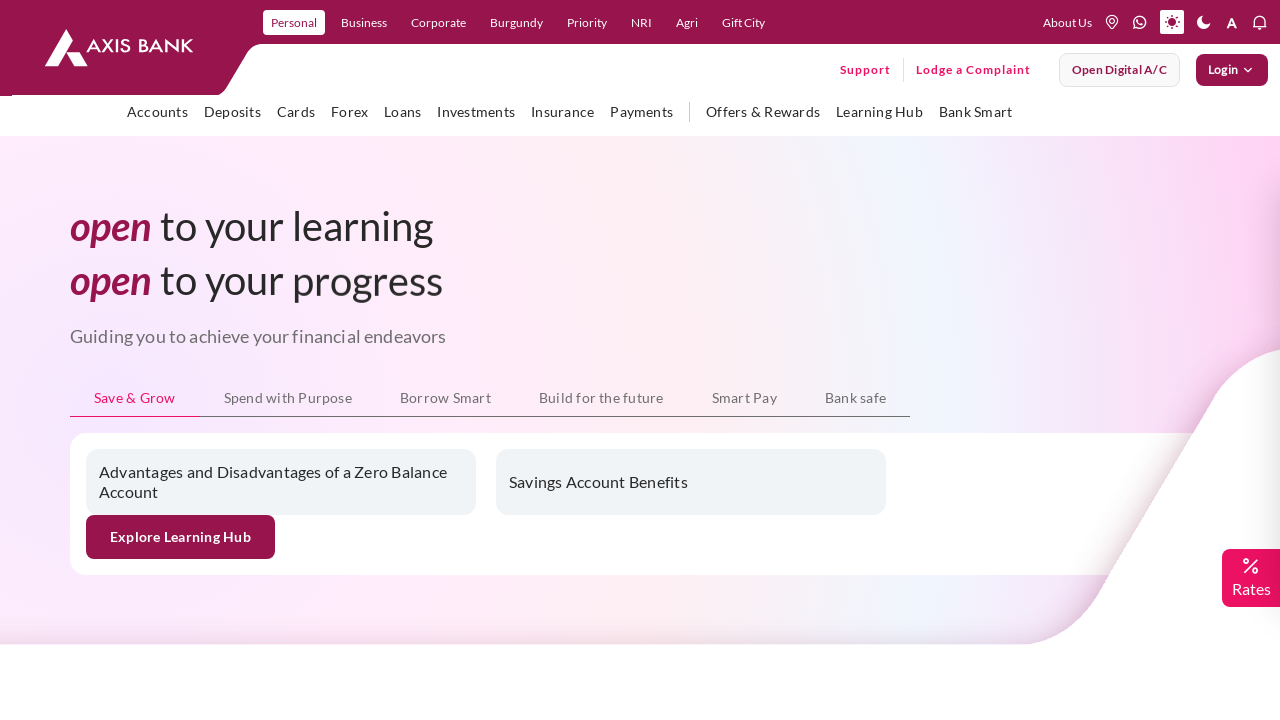

Waited 4 seconds for page elements to render
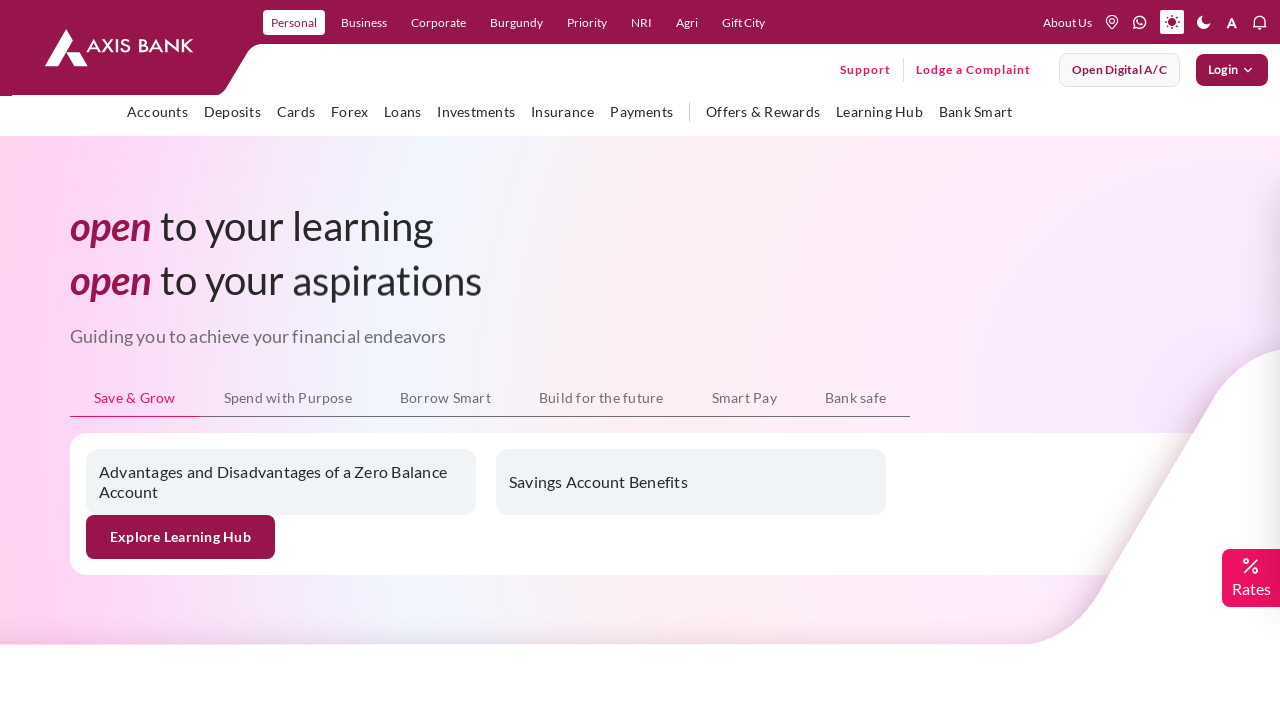

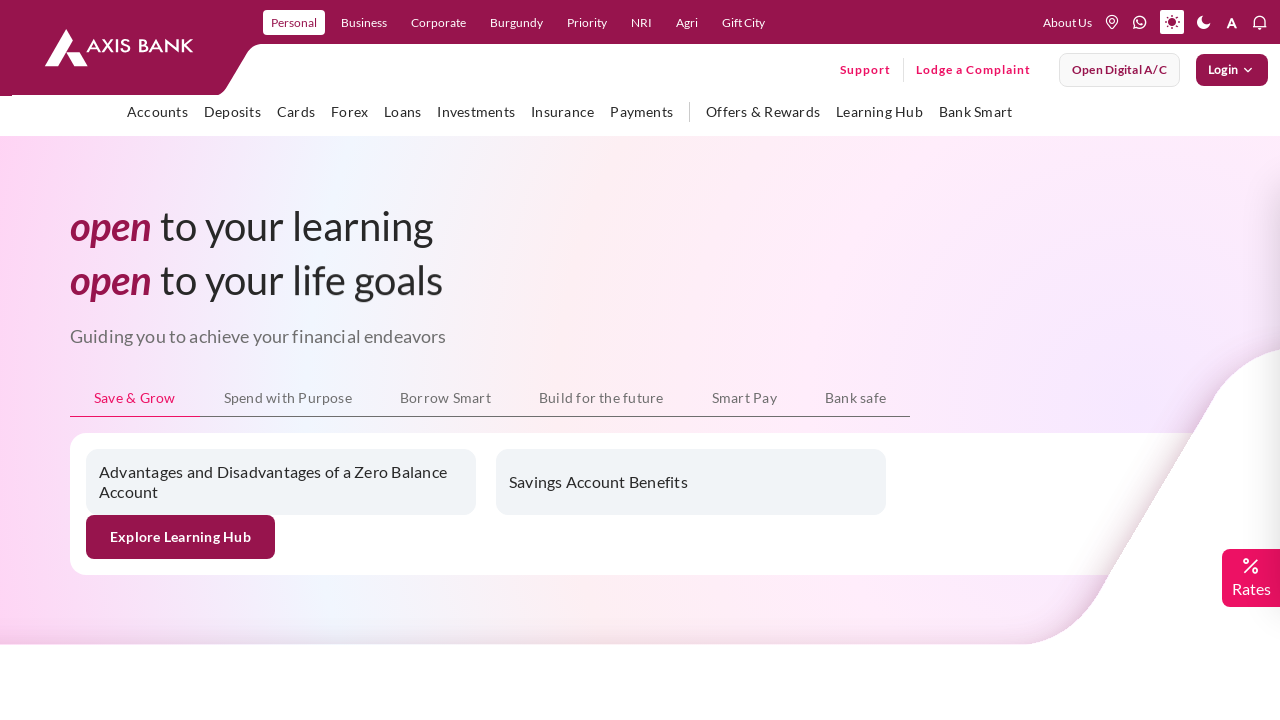